Tests drag and drop functionality on the jQuery UI droppable demo page by dragging an element and dropping it onto a target drop zone within an iframe.

Starting URL: https://jqueryui.com/droppable/

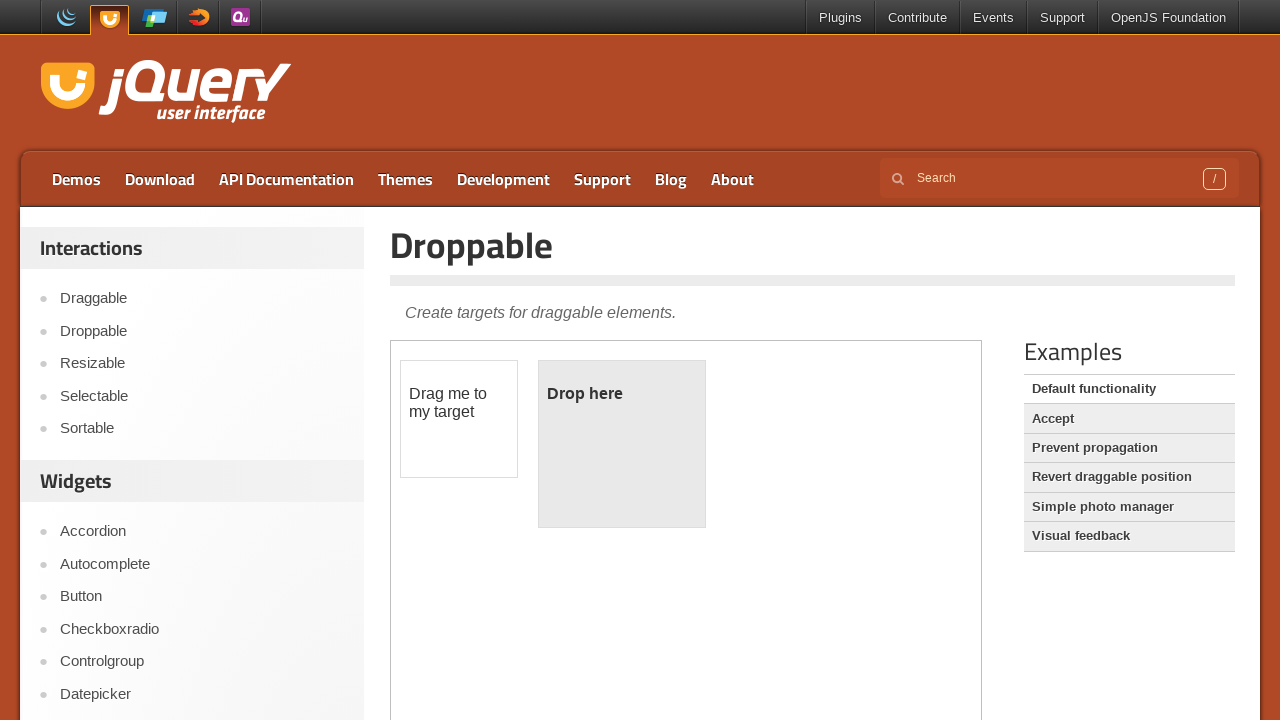

Located the demo iframe containing drag and drop elements
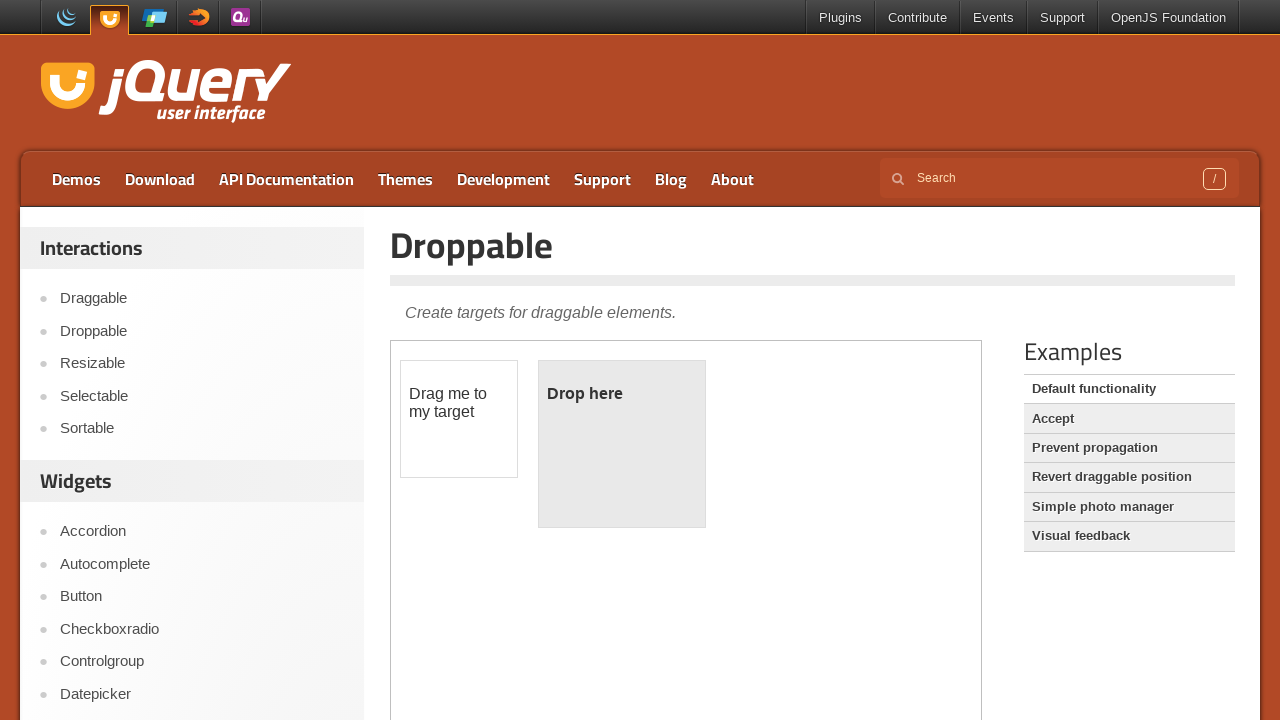

Located the draggable element
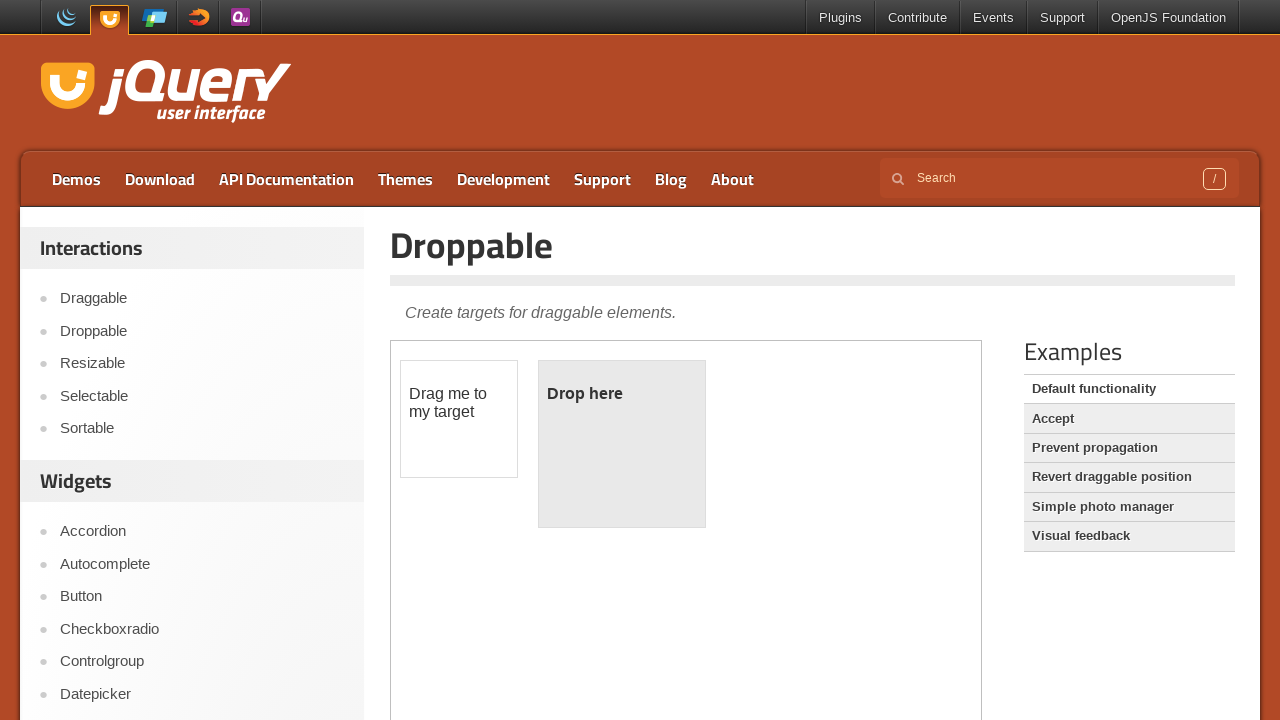

Located the drop target element
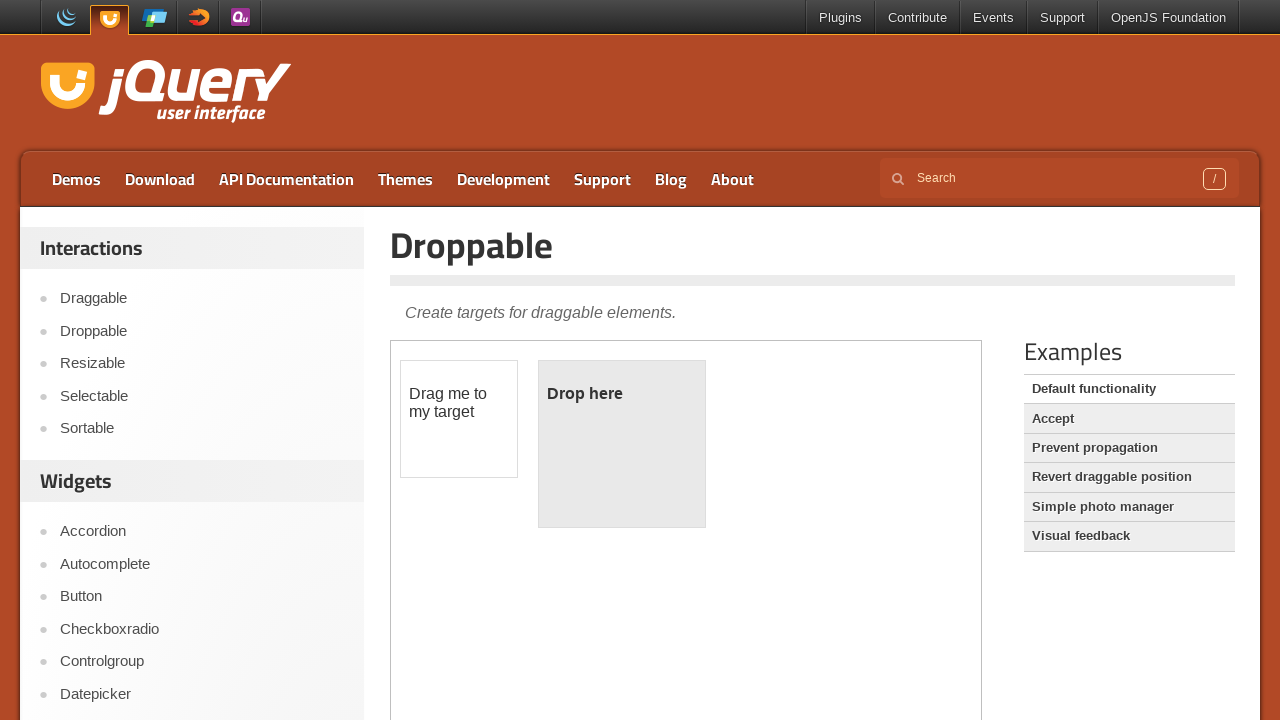

Performed drag and drop action from draggable element to drop target at (622, 444)
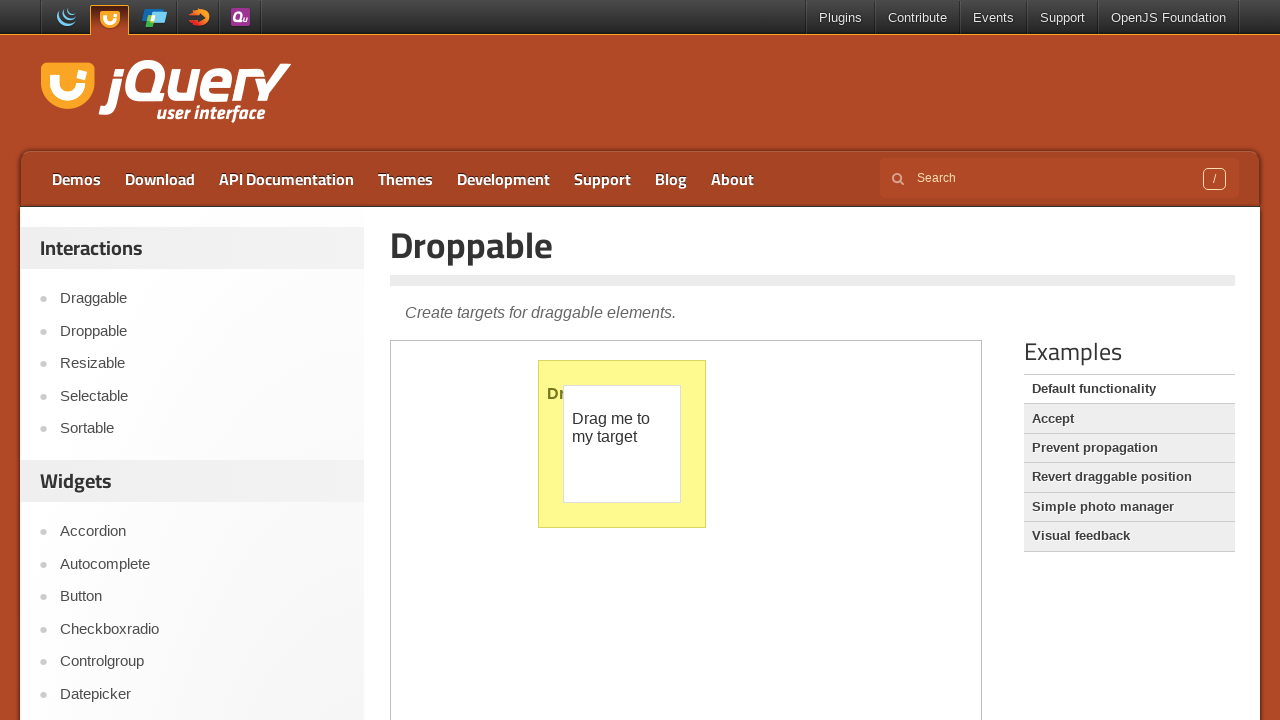

Verified drop was successful - droppable element now displays 'Dropped!'
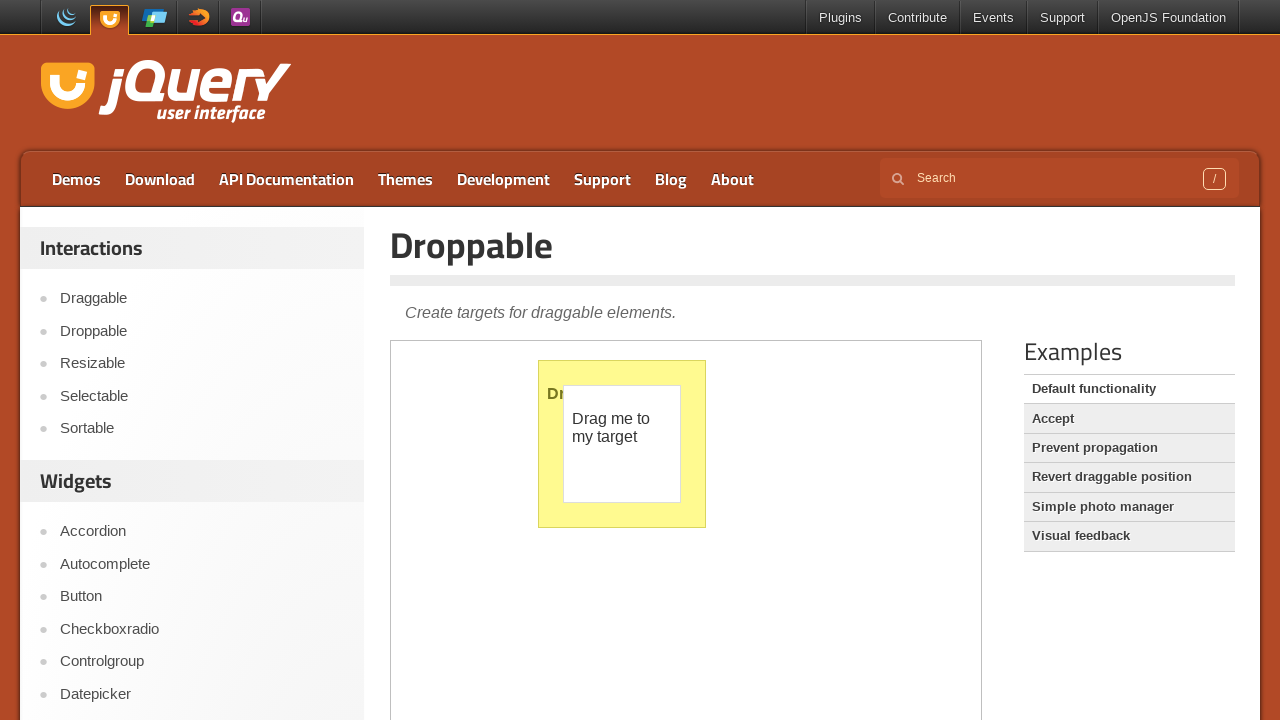

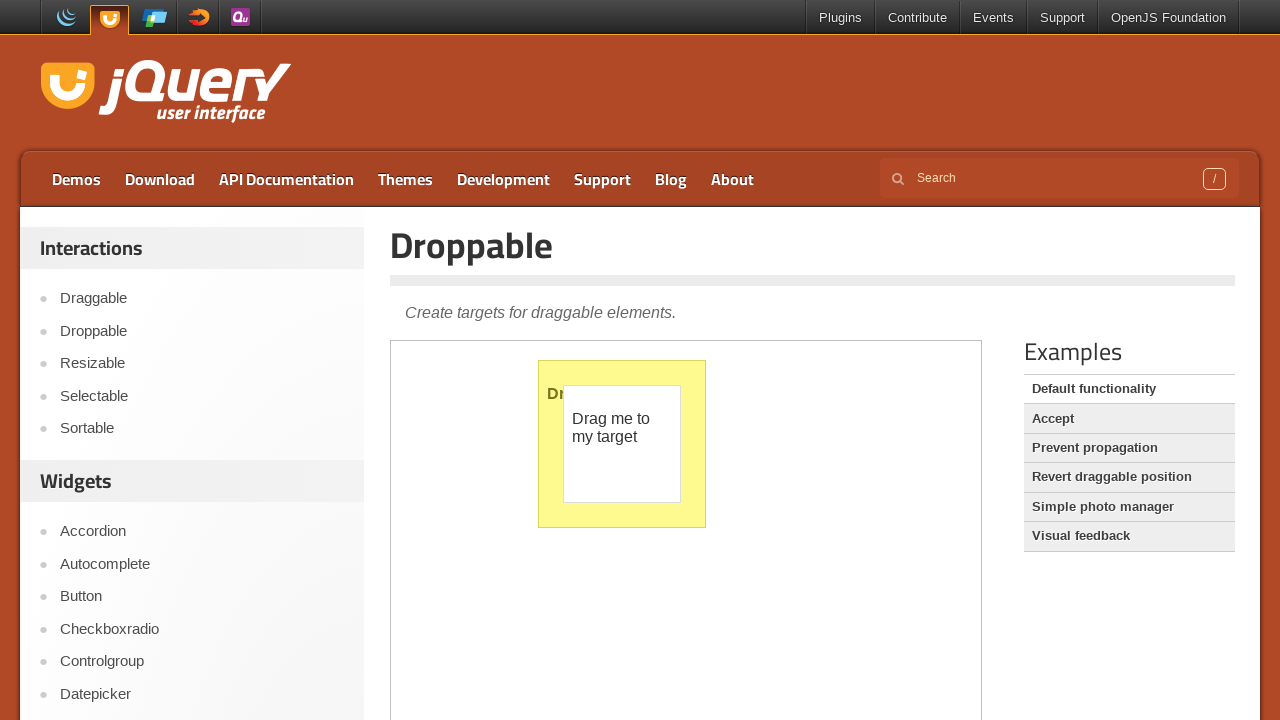